Tests checkbox functionality by clicking all three checkboxes on the page using CSS selectors

Starting URL: https://formy-project.herokuapp.com/checkbox

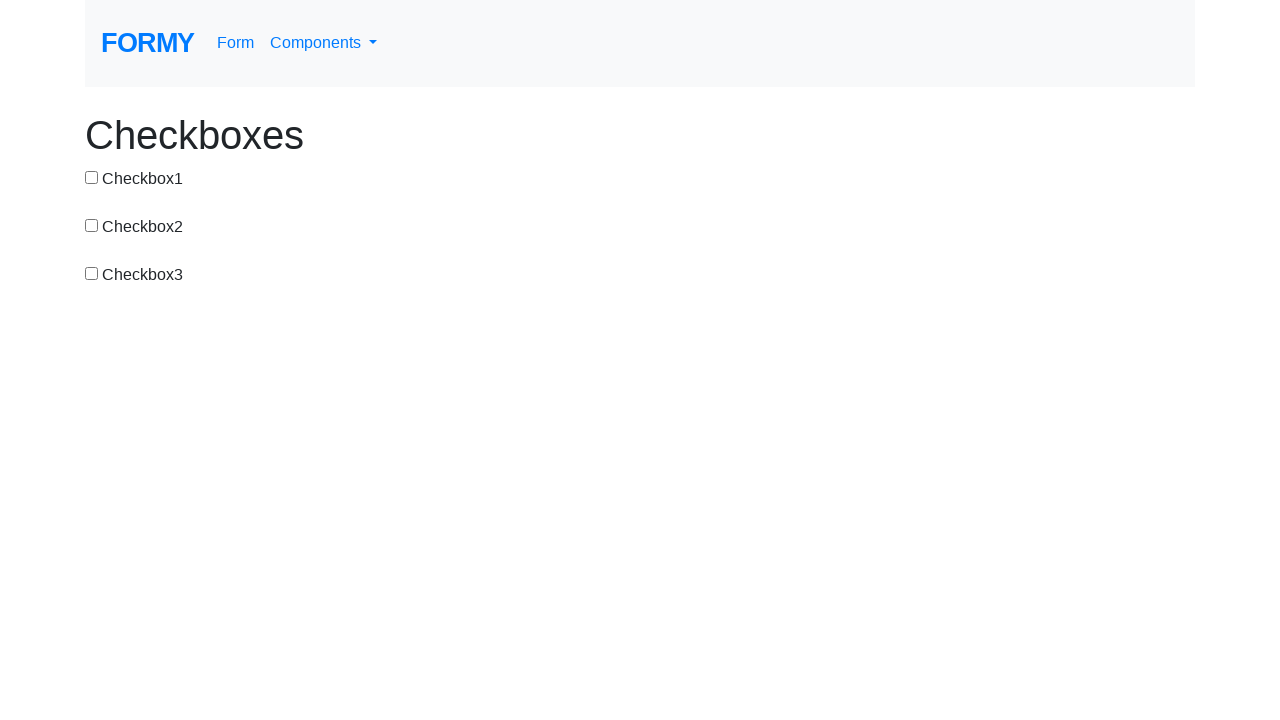

Clicked first checkbox using CSS selector at (92, 177) on input#checkbox-1
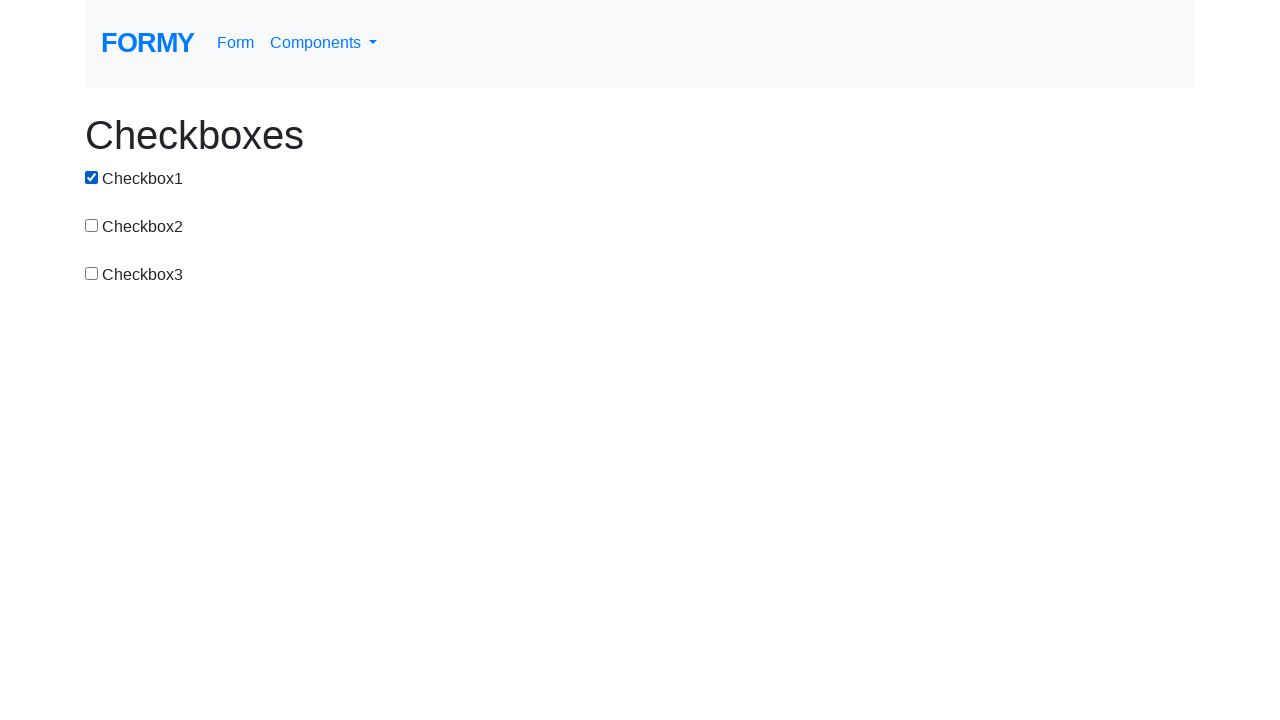

Clicked second checkbox using CSS selector at (92, 225) on input#checkbox-2
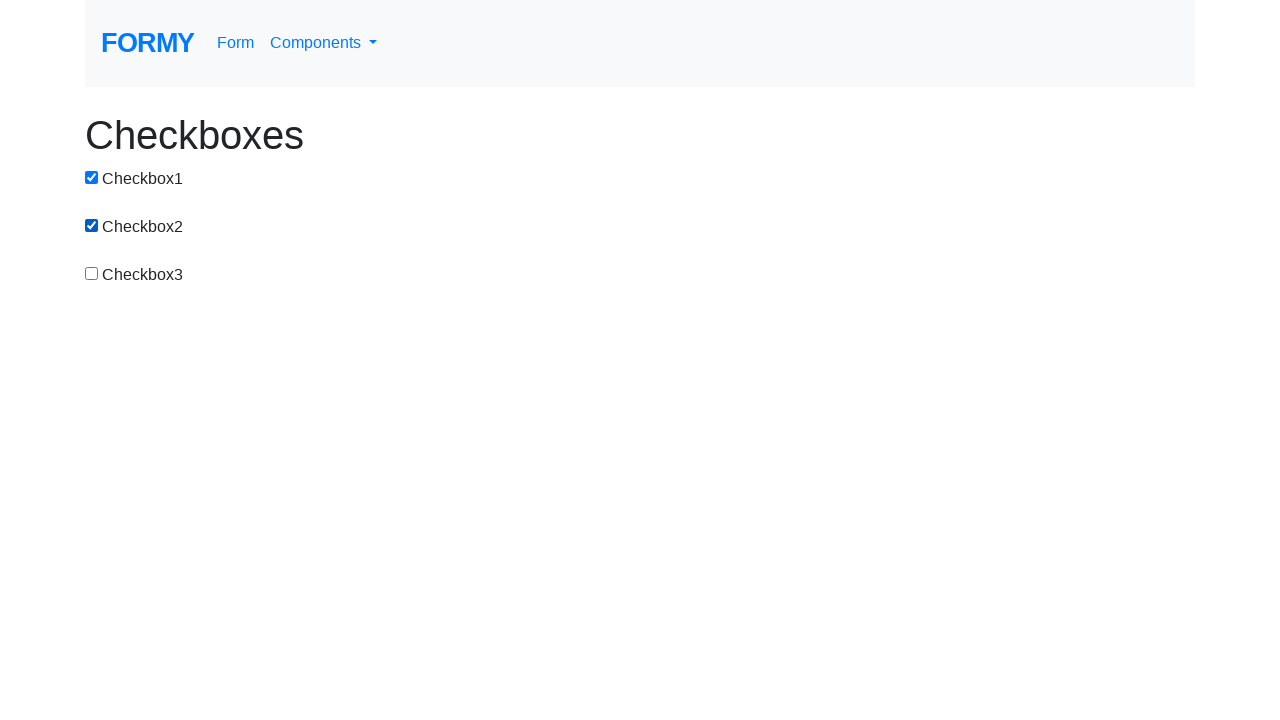

Clicked third checkbox using CSS selector at (92, 273) on input#checkbox-3
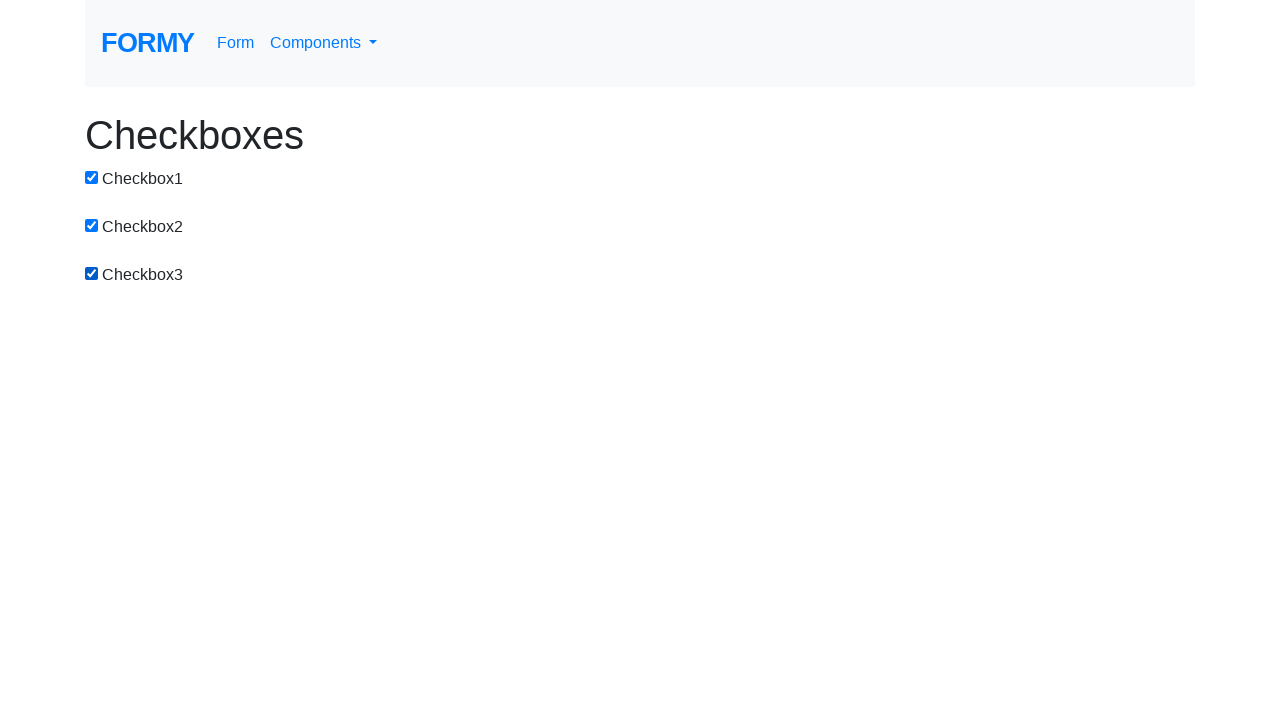

Verified first checkbox is checked
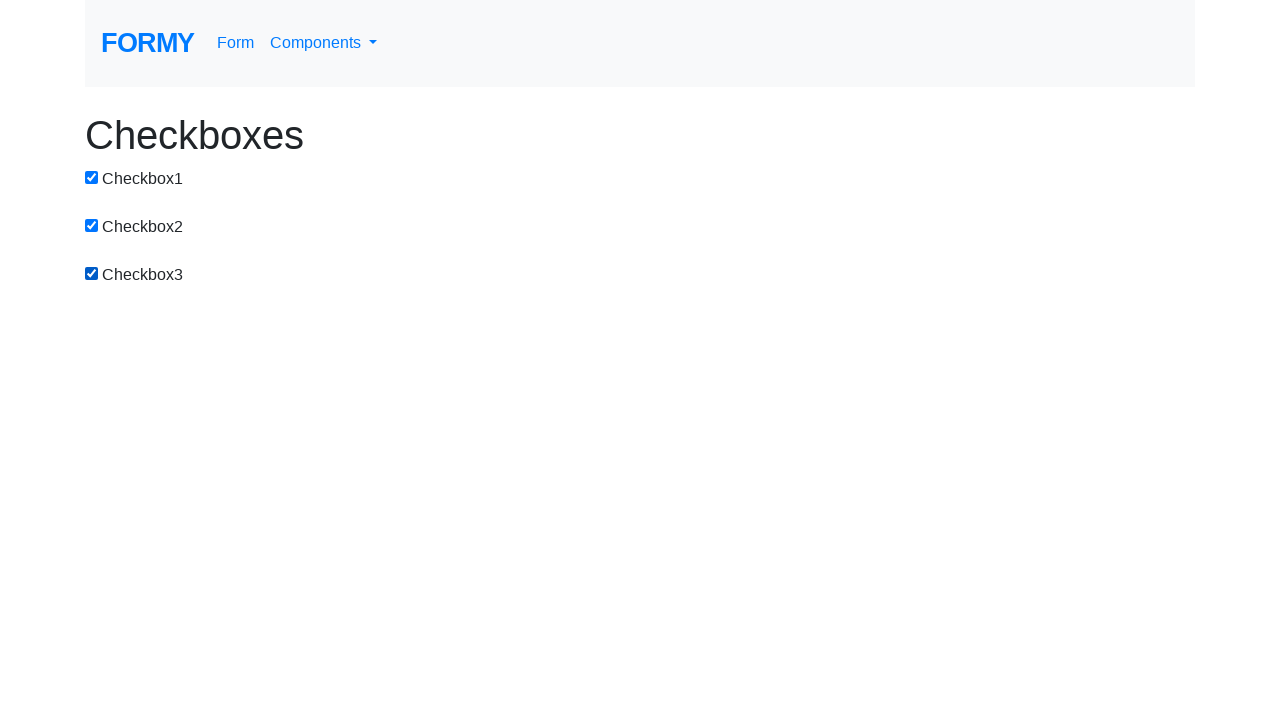

Verified second checkbox is checked
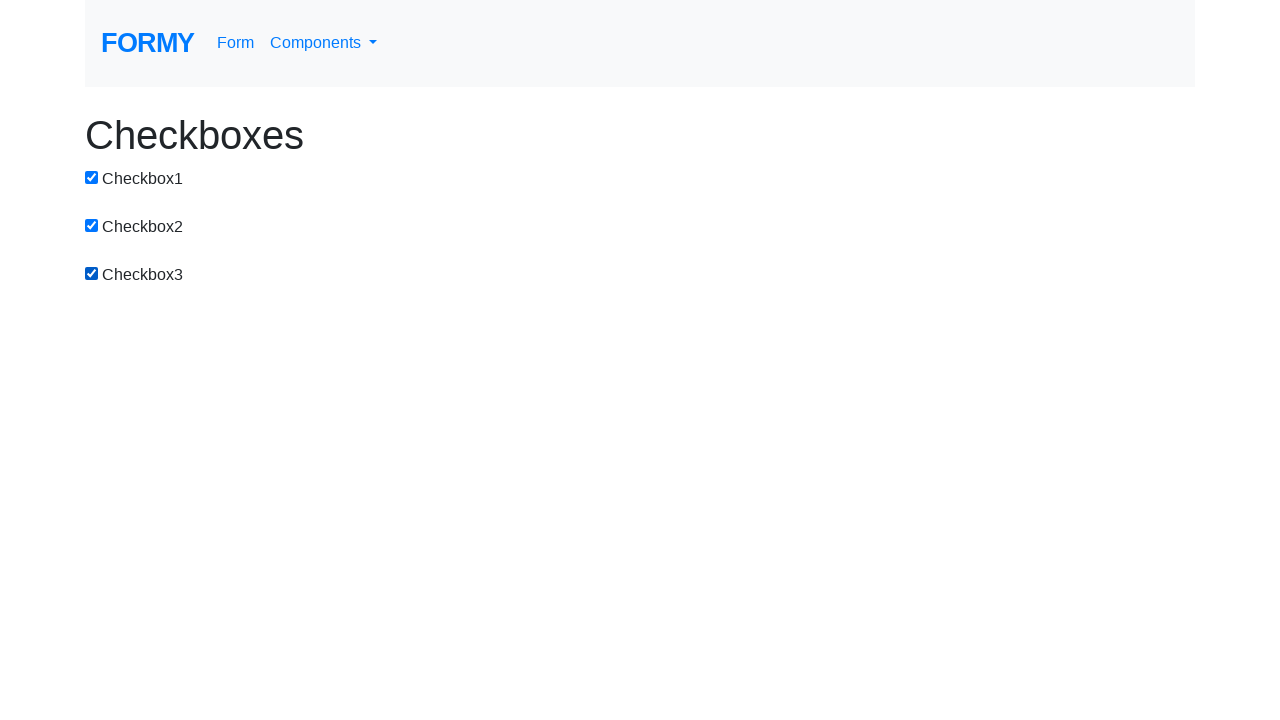

Verified third checkbox is checked
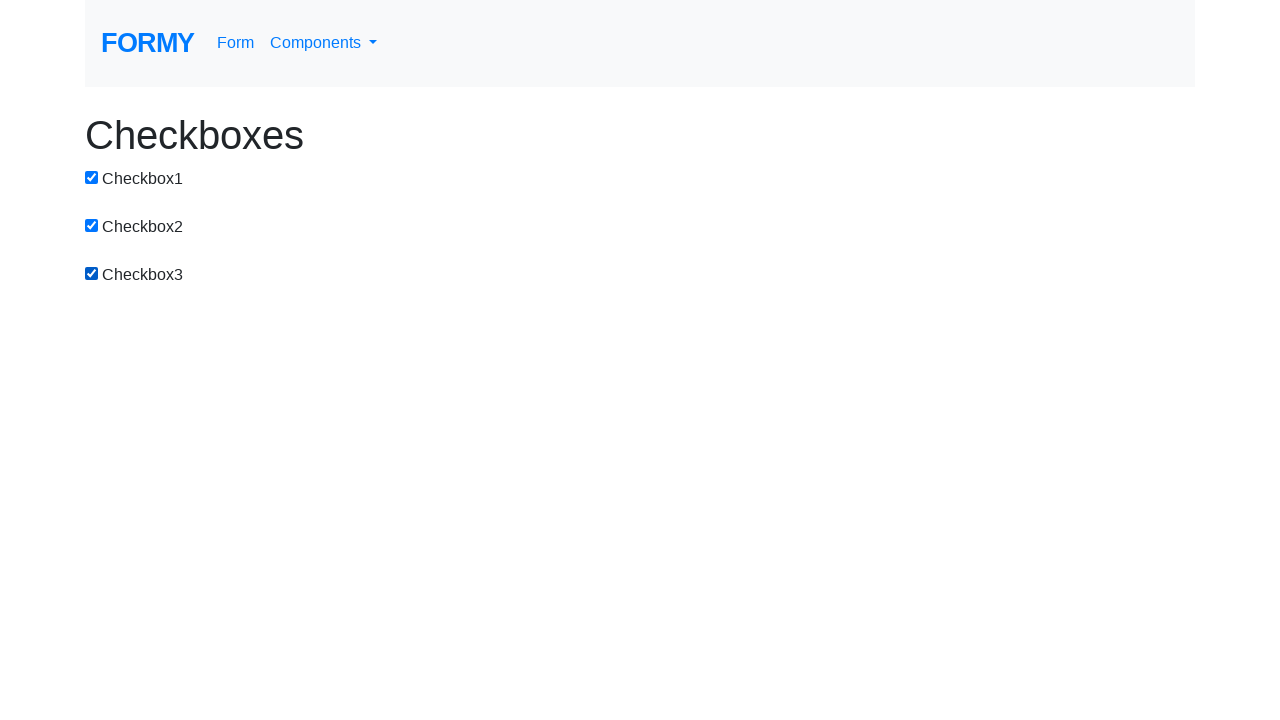

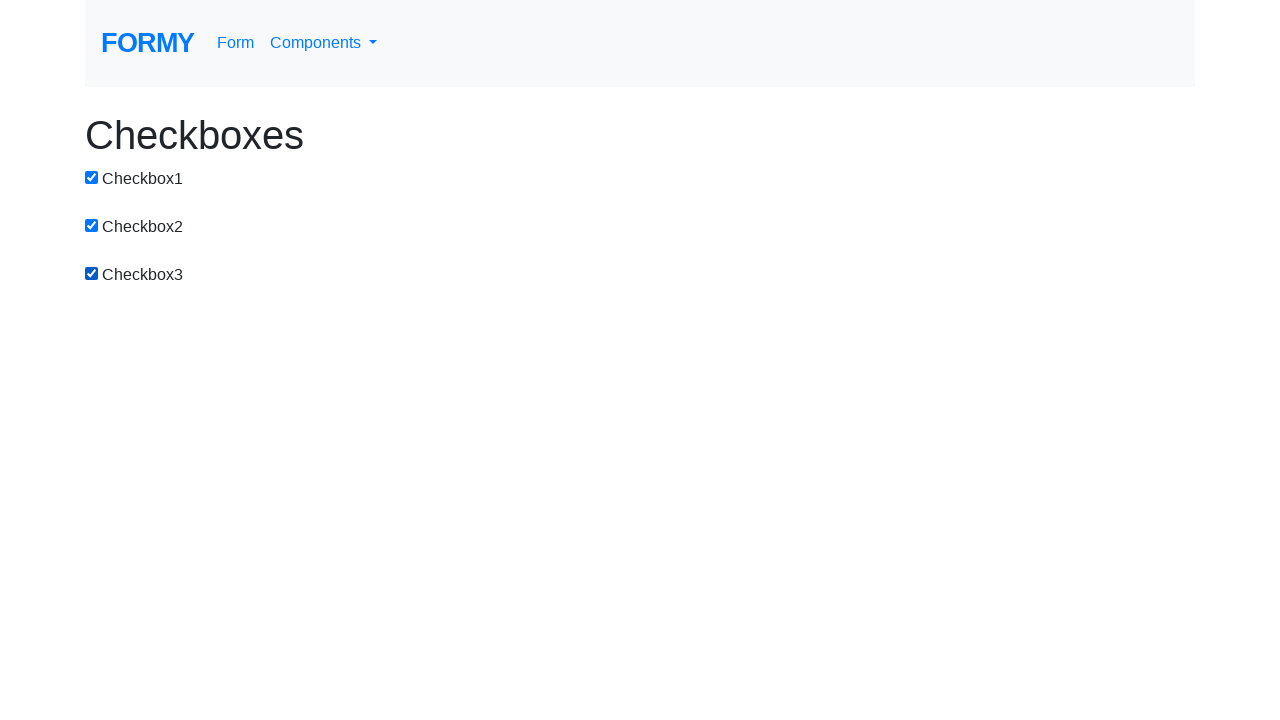